Tests add/remove elements functionality by navigating to the Add/Remove Elements page, adding an element, verifying it appears, then deleting it and verifying it's removed

Starting URL: https://the-internet.herokuapp.com

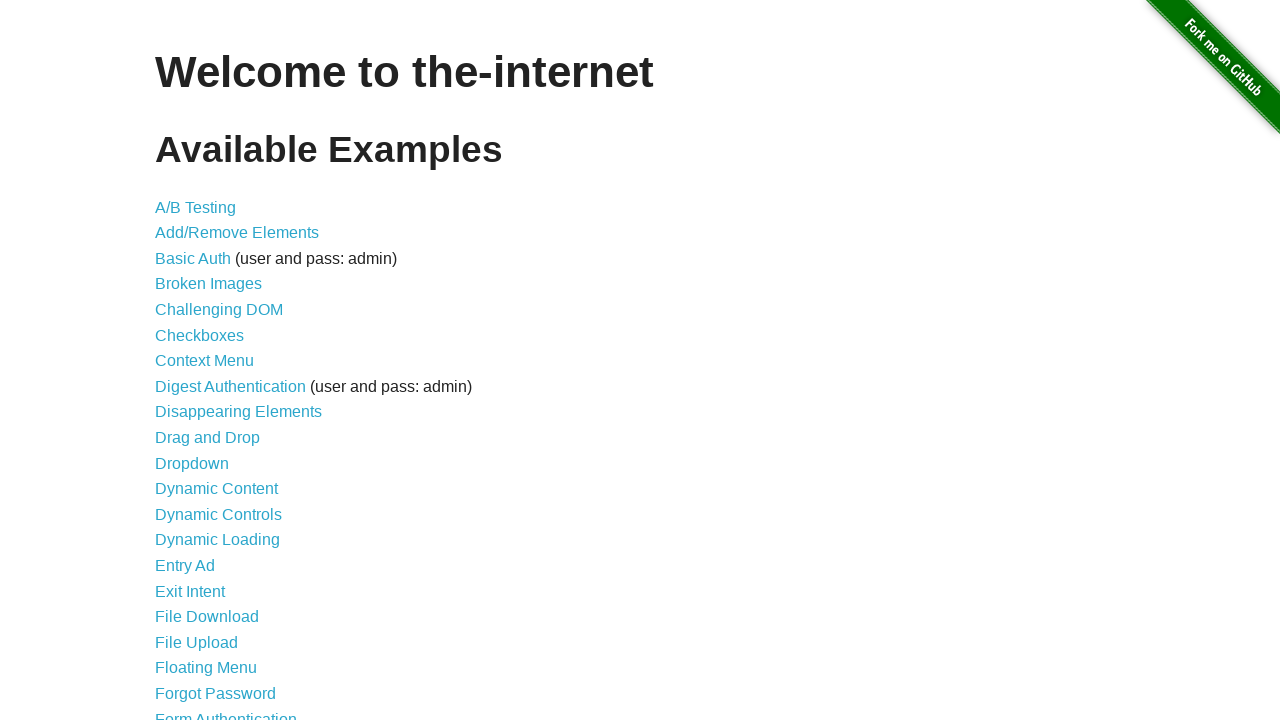

Clicked on Add/Remove Elements link from main page at (237, 233) on xpath=//*[@id='content']/ul/li[2]/a
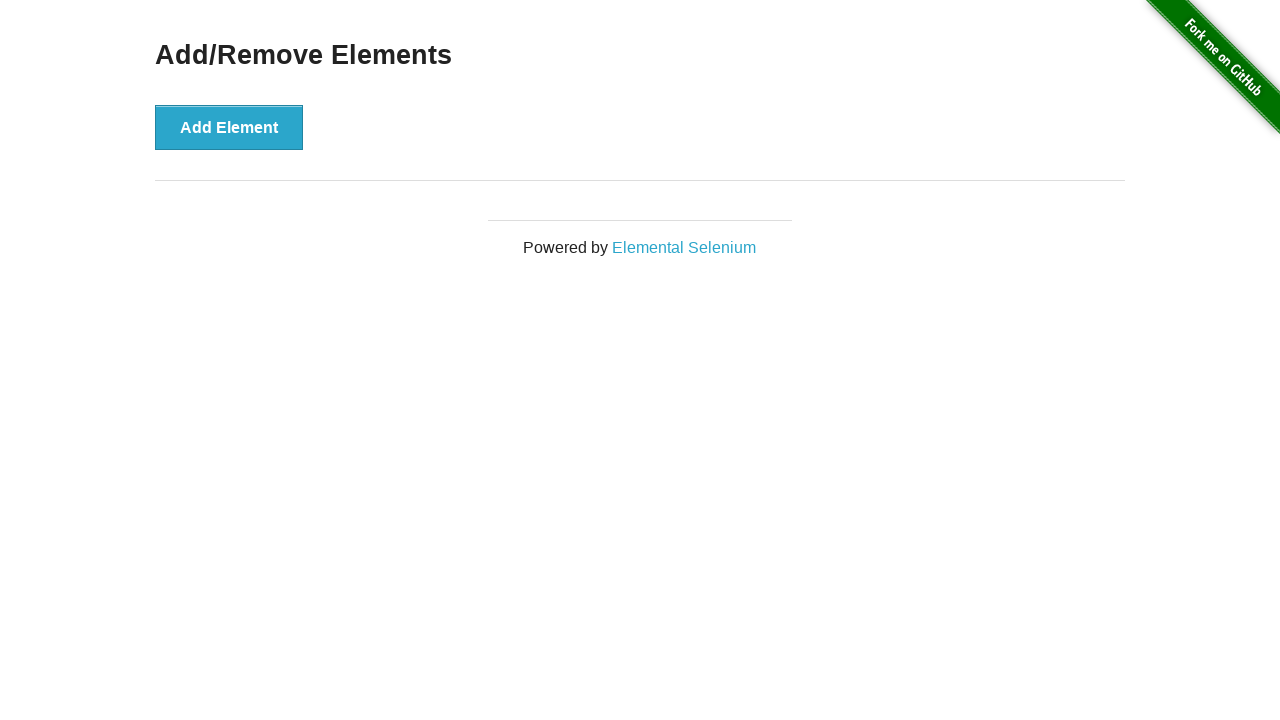

Clicked the Add Element button at (229, 127) on xpath=//*[@id='content']/div/button
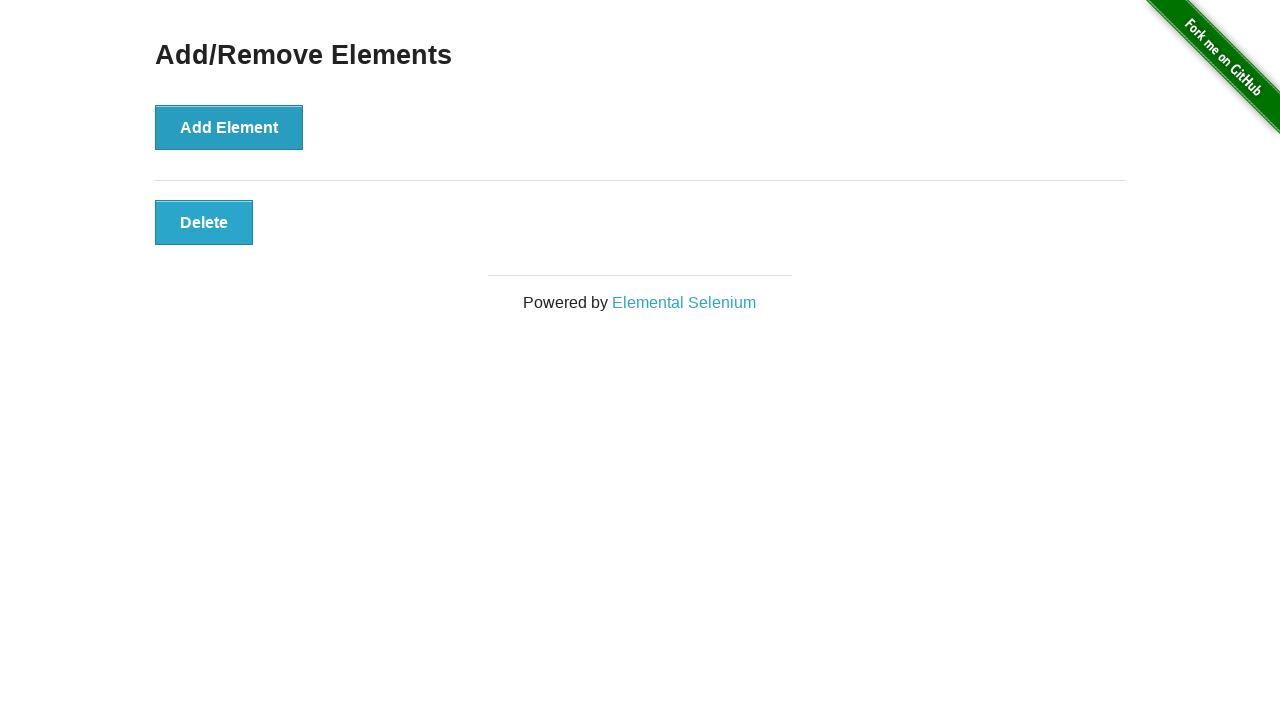

Located the Delete button element
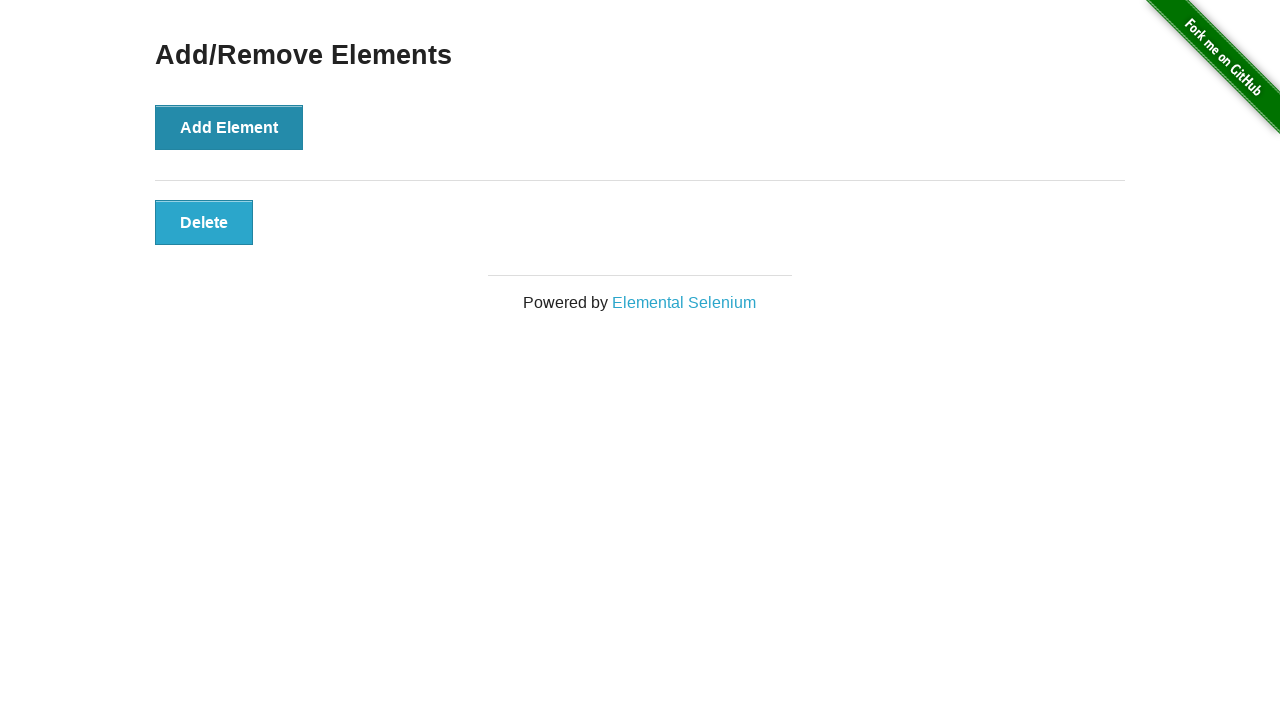

Verified Delete button is visible
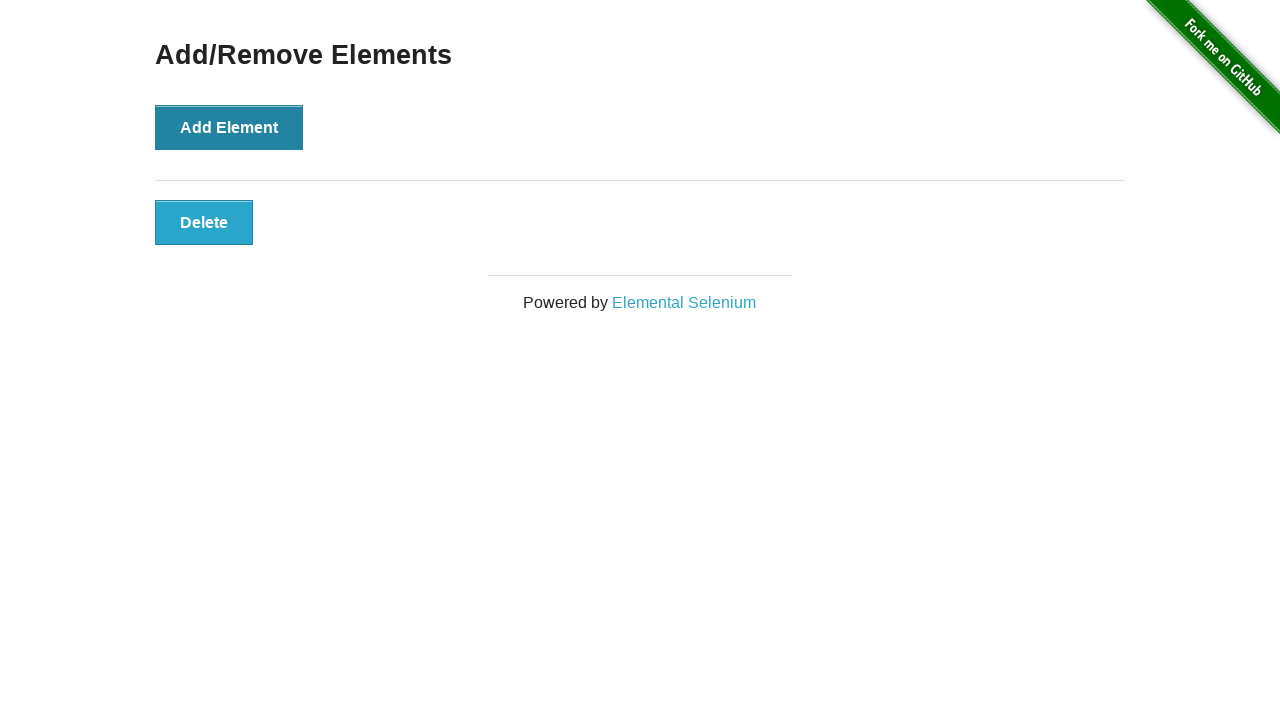

Clicked the Delete button to remove the element at (204, 222) on #elements button
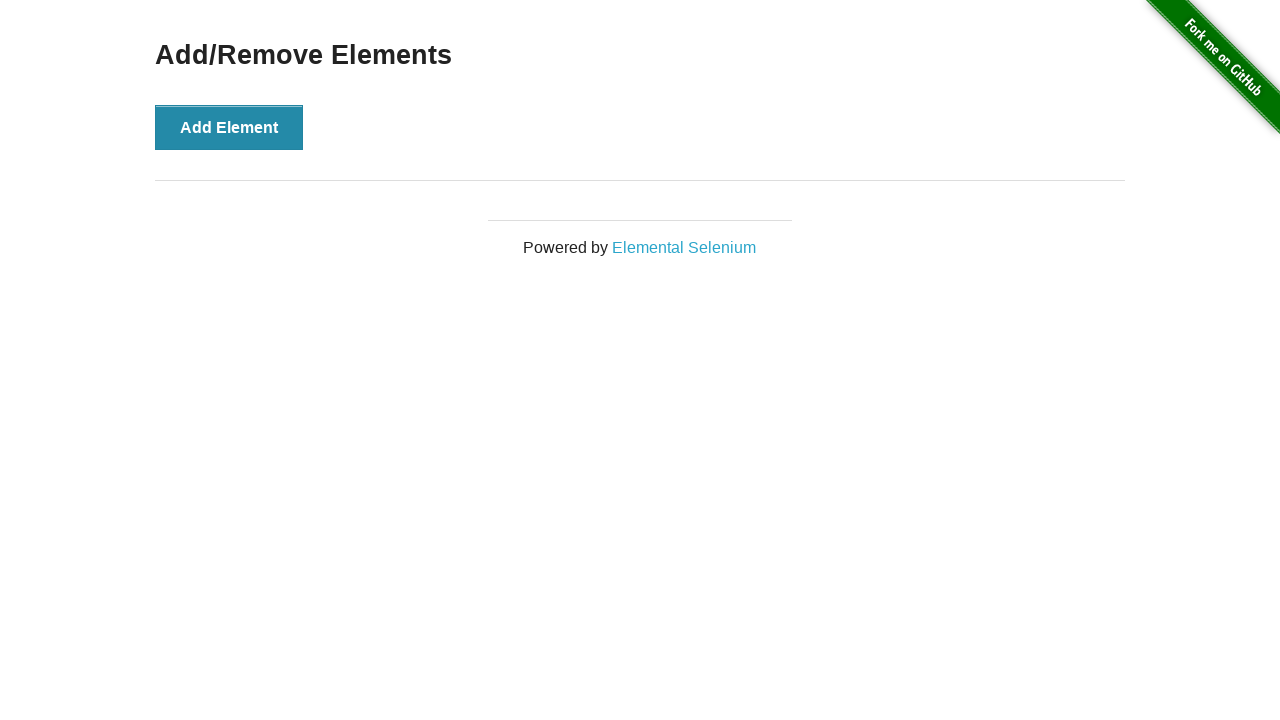

Verified the element has been removed from the DOM
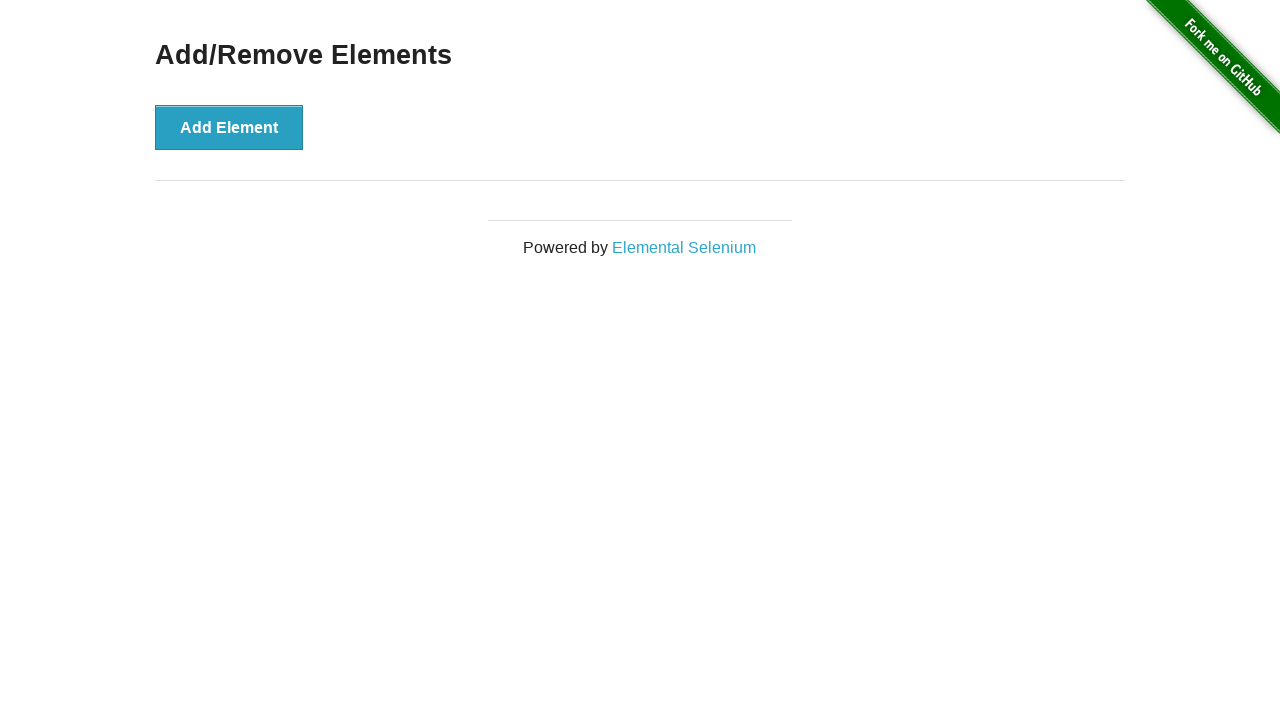

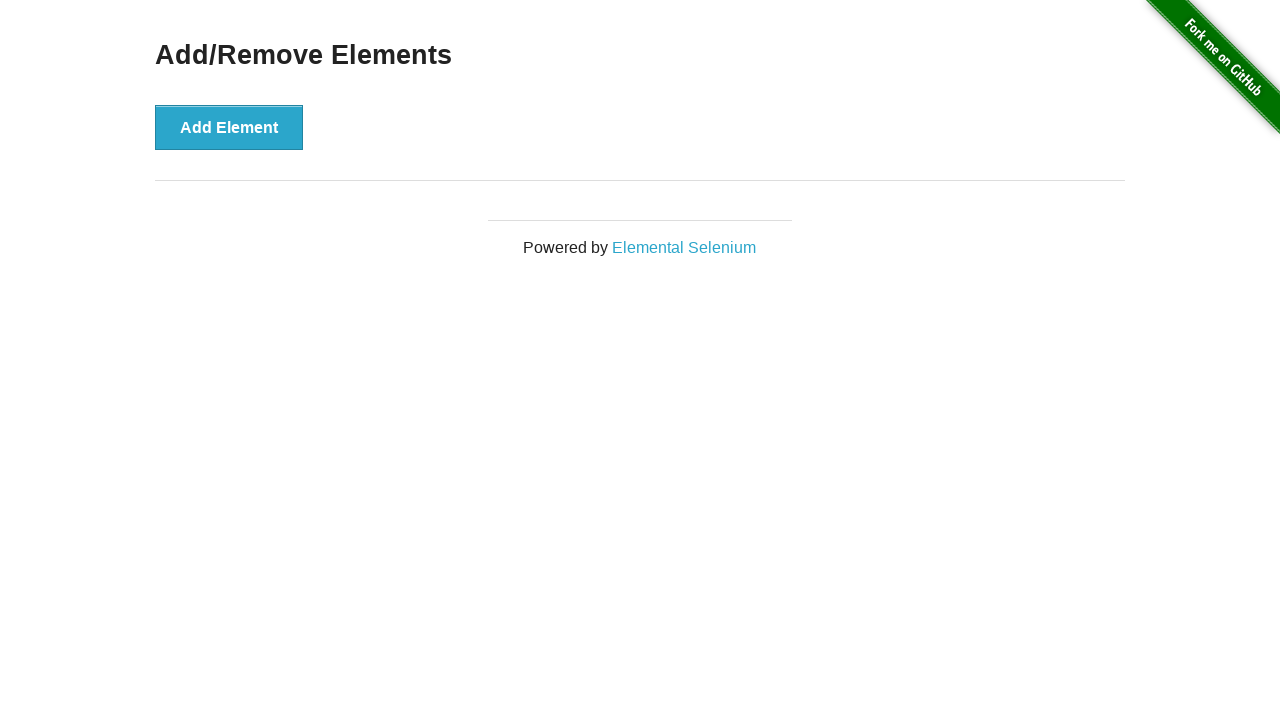